Tests the passenger selection dropdown by clicking to open it, incrementing the adult passenger count multiple times, and then closing the dropdown.

Starting URL: https://rahulshettyacademy.com/dropdownsPractise/

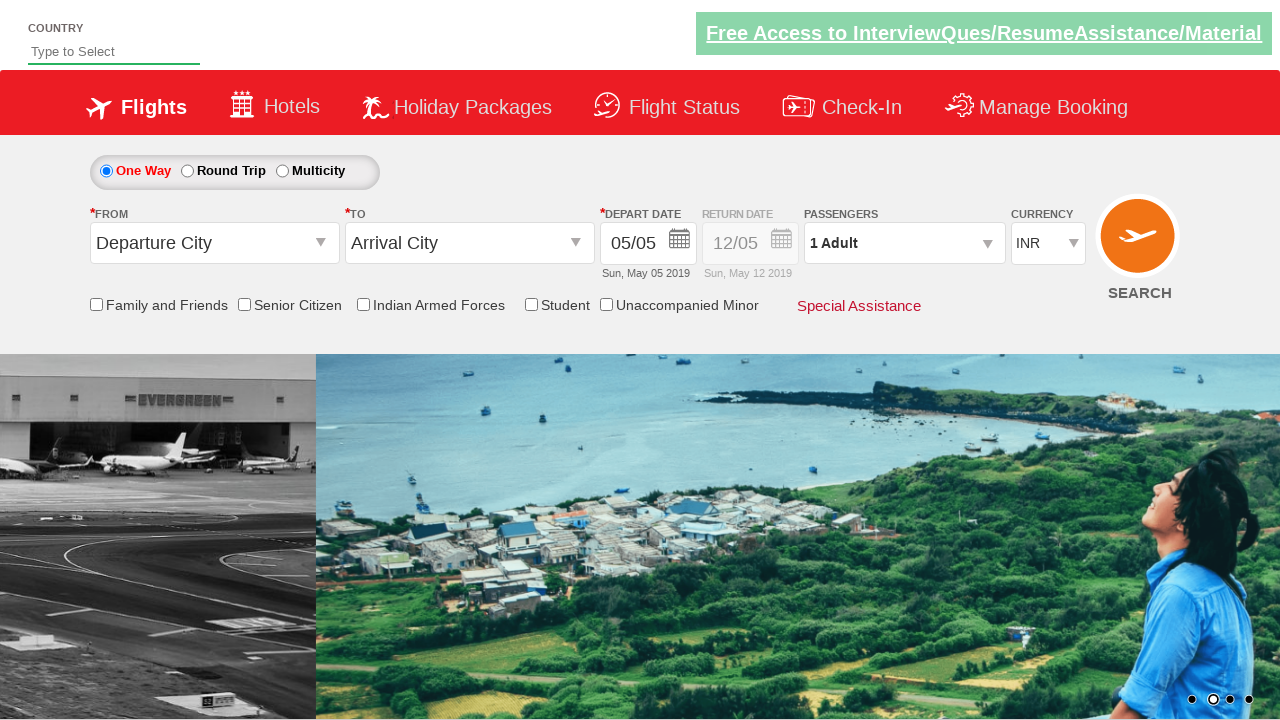

Clicked on passenger info dropdown to open it at (904, 243) on #divpaxinfo
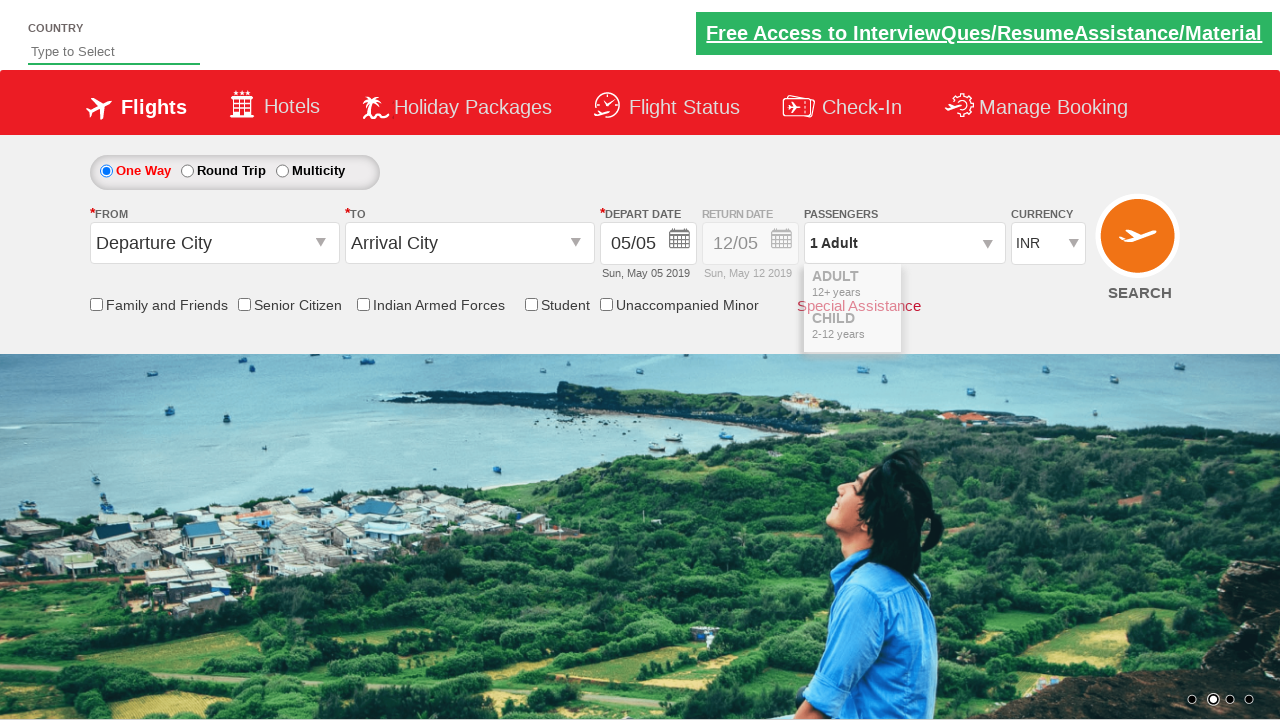

Waited for dropdown to be visible
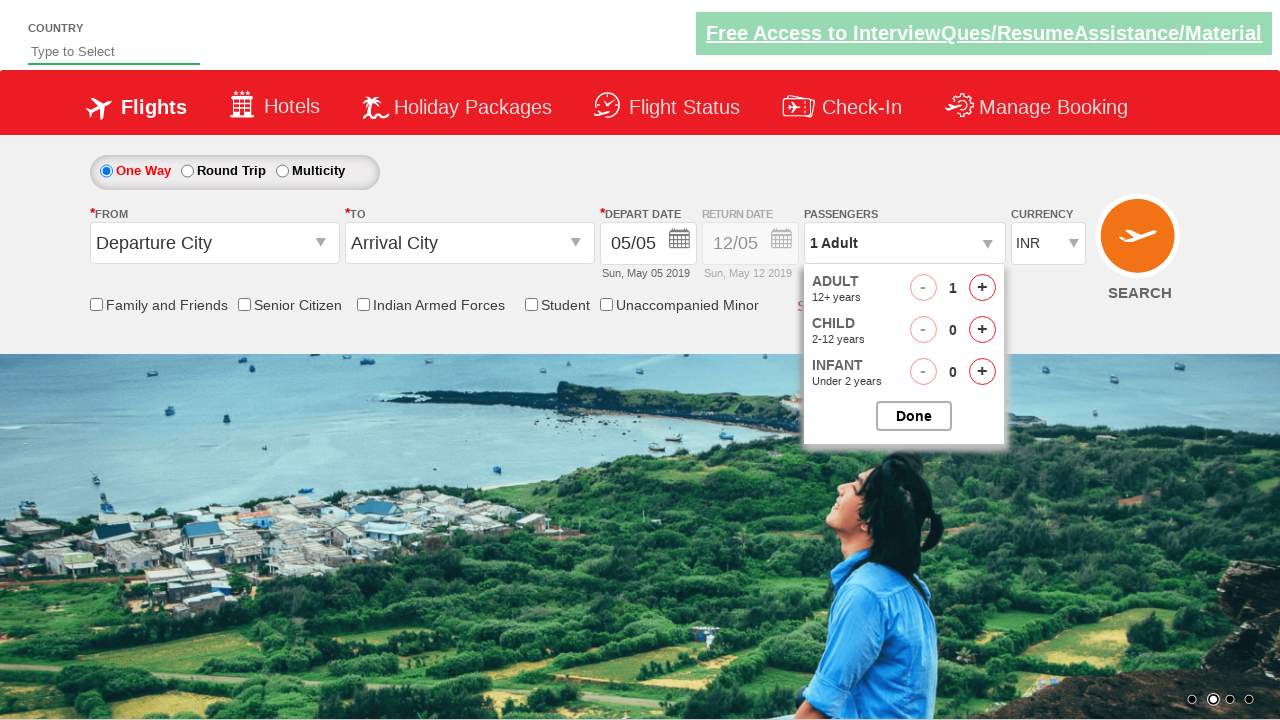

Incremented adult passenger count at (982, 288) on #hrefIncAdt
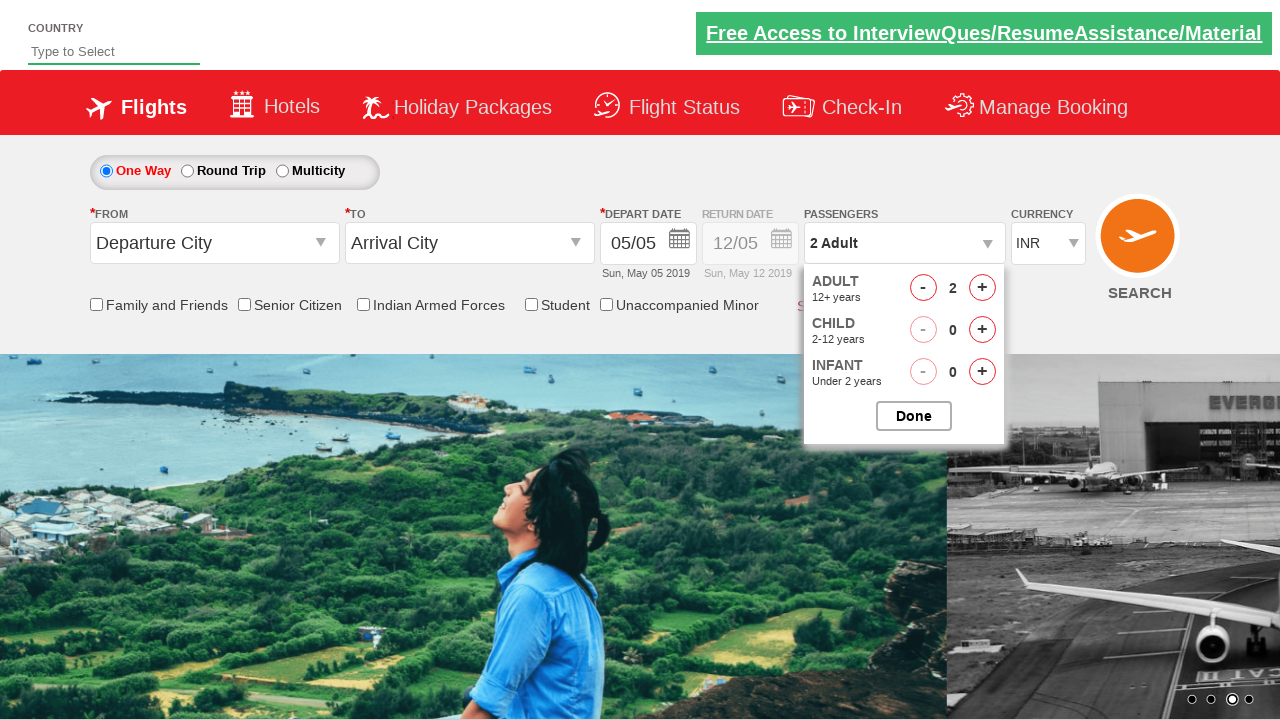

Incremented adult passenger count at (982, 288) on #hrefIncAdt
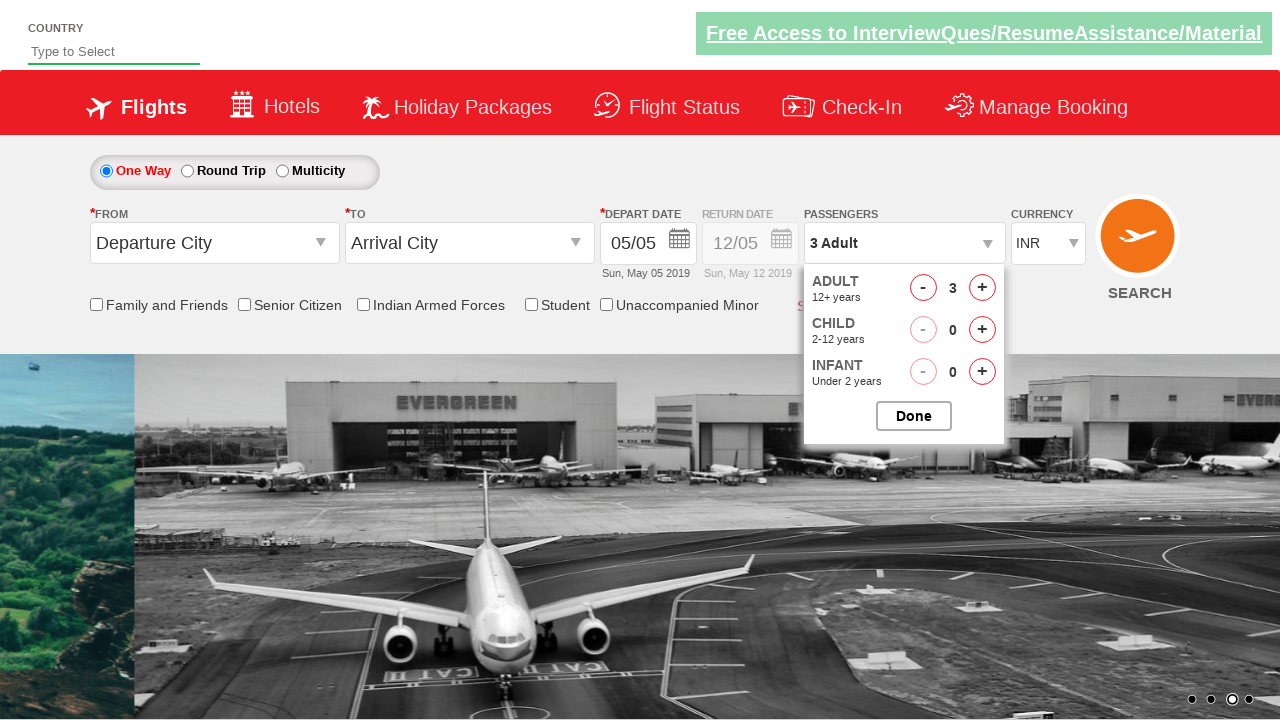

Incremented adult passenger count at (982, 288) on #hrefIncAdt
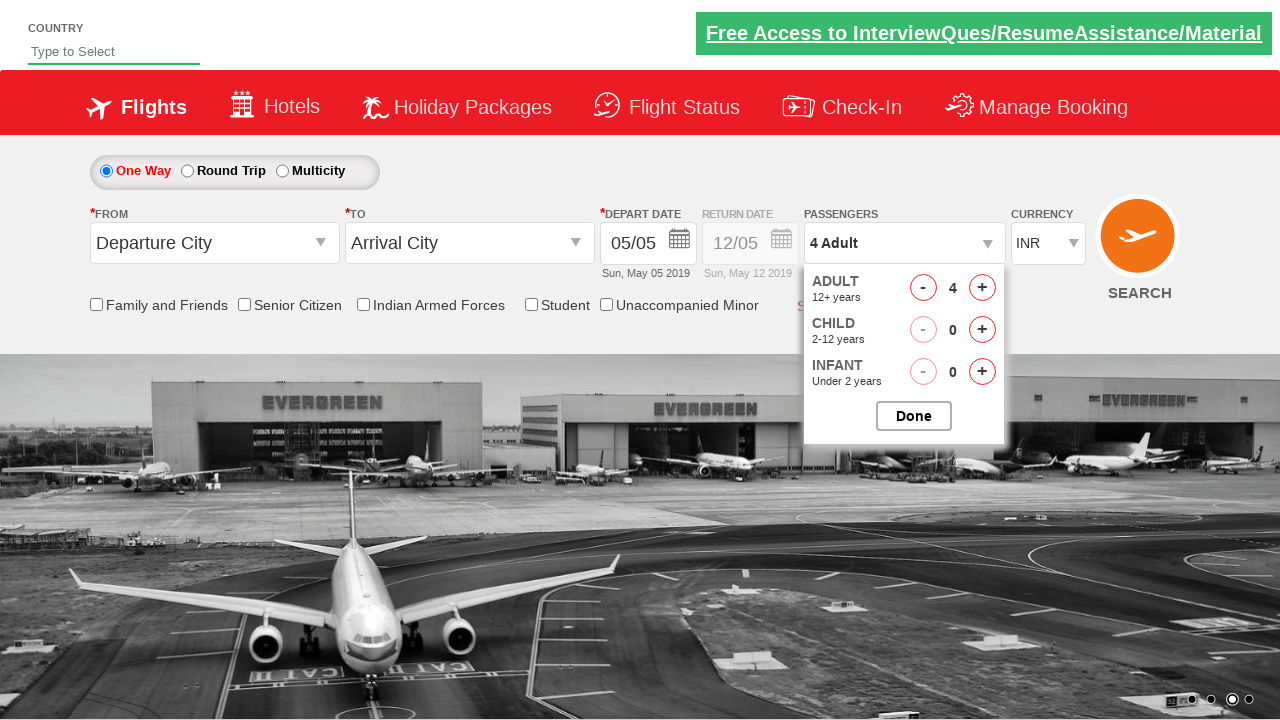

Incremented adult passenger count at (982, 288) on #hrefIncAdt
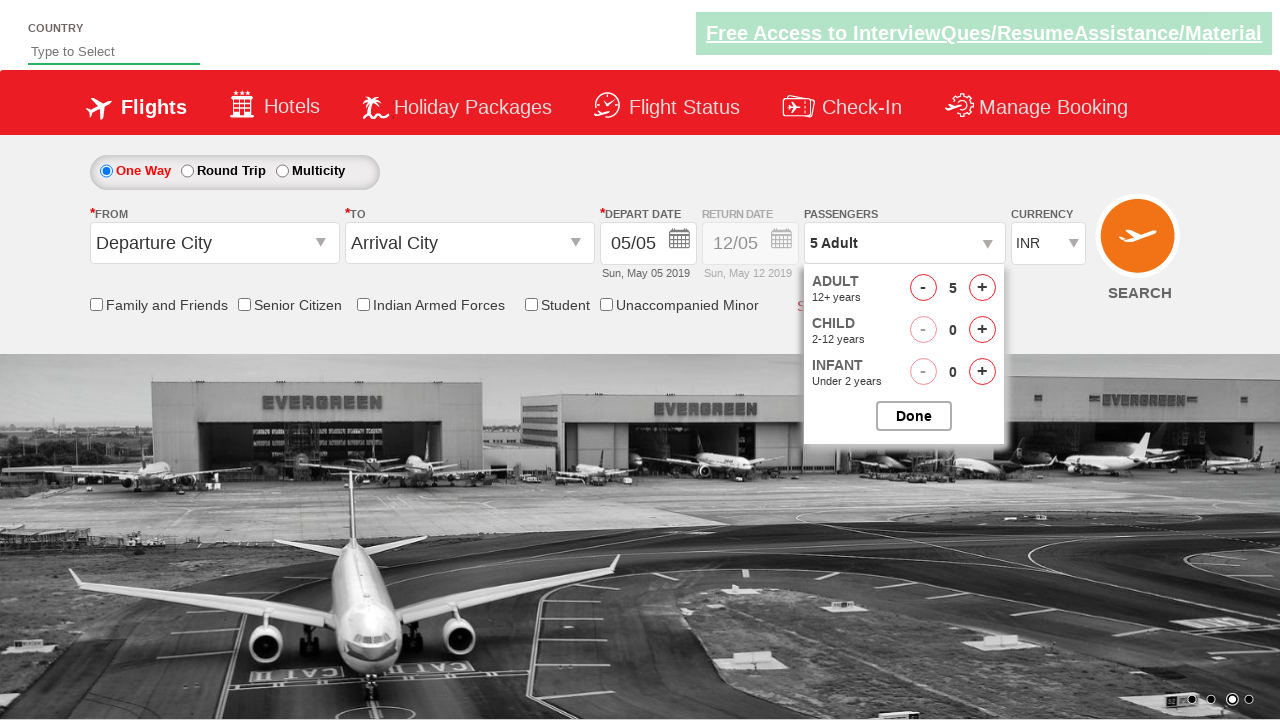

Incremented adult passenger count one more time at (982, 288) on #hrefIncAdt
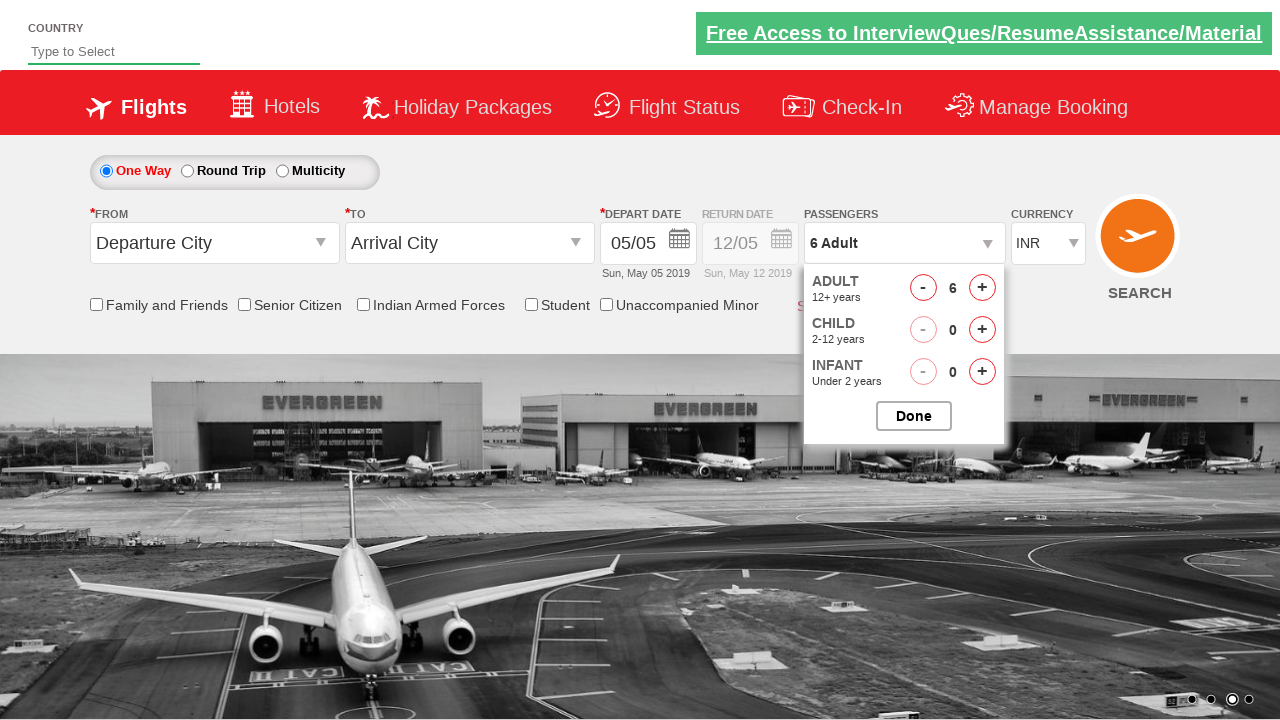

Closed the passenger options dropdown at (914, 416) on #btnclosepaxoption
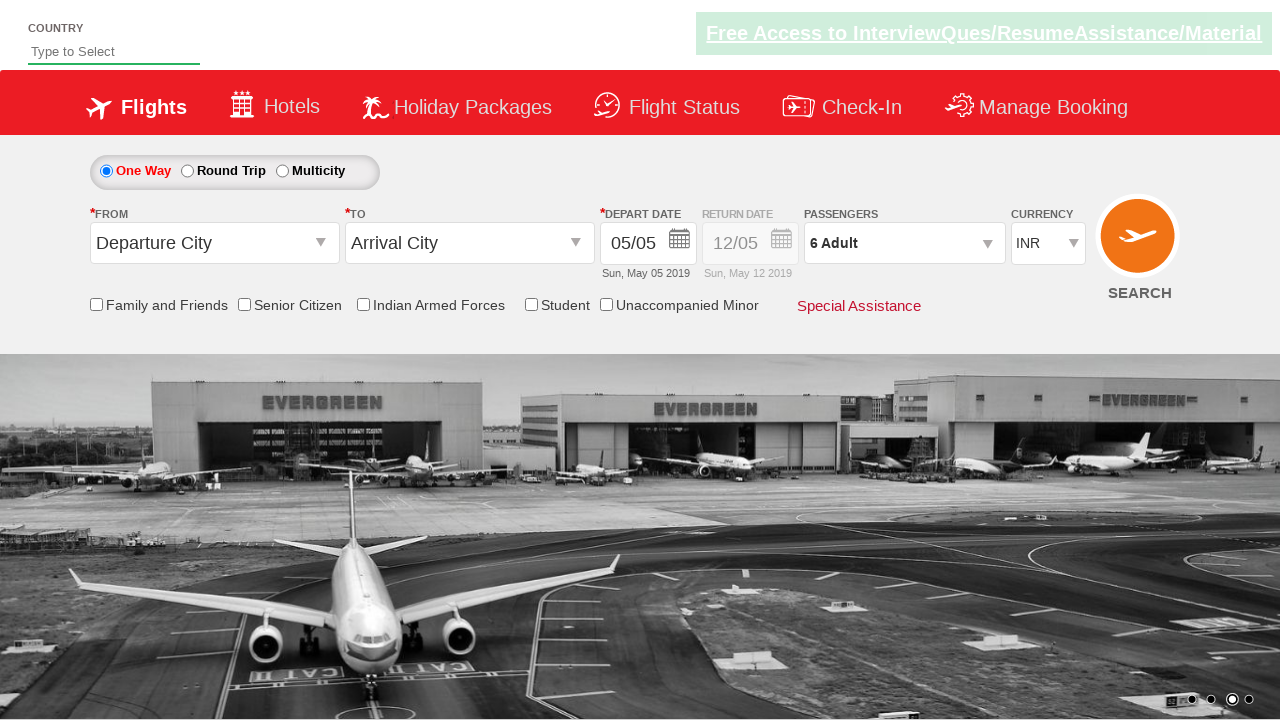

Dropdown closed and passenger info selector is visible
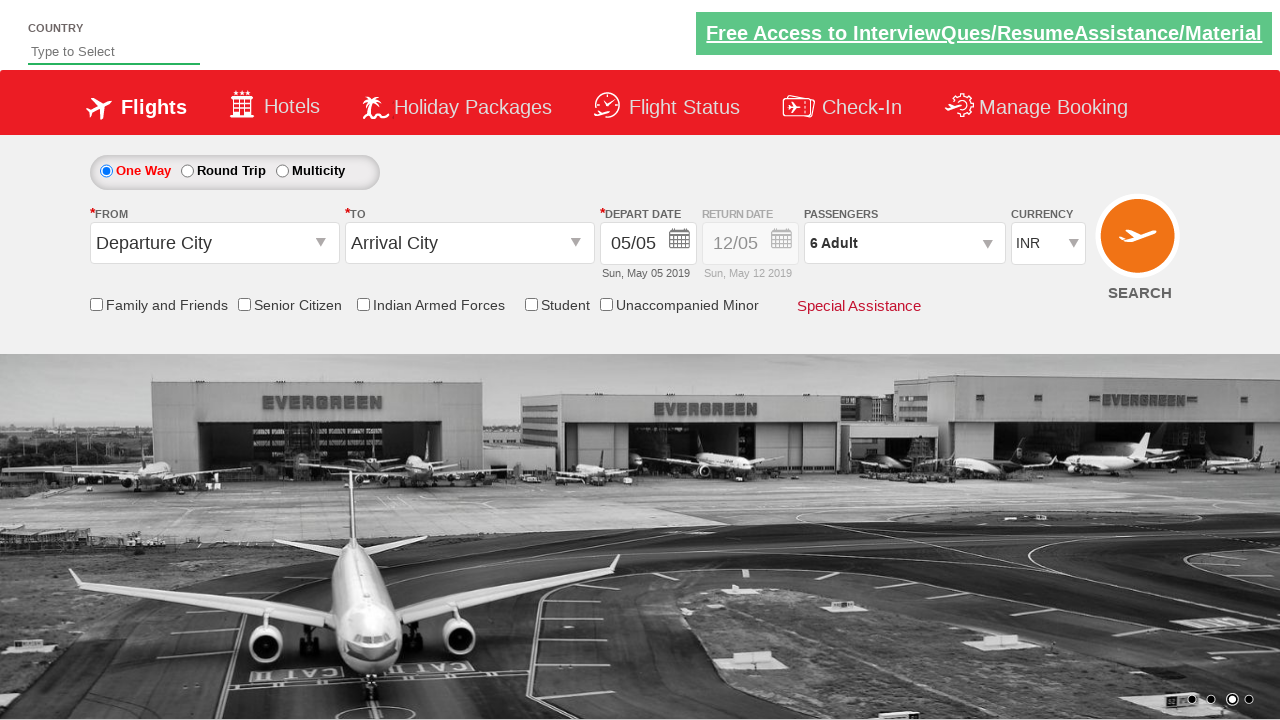

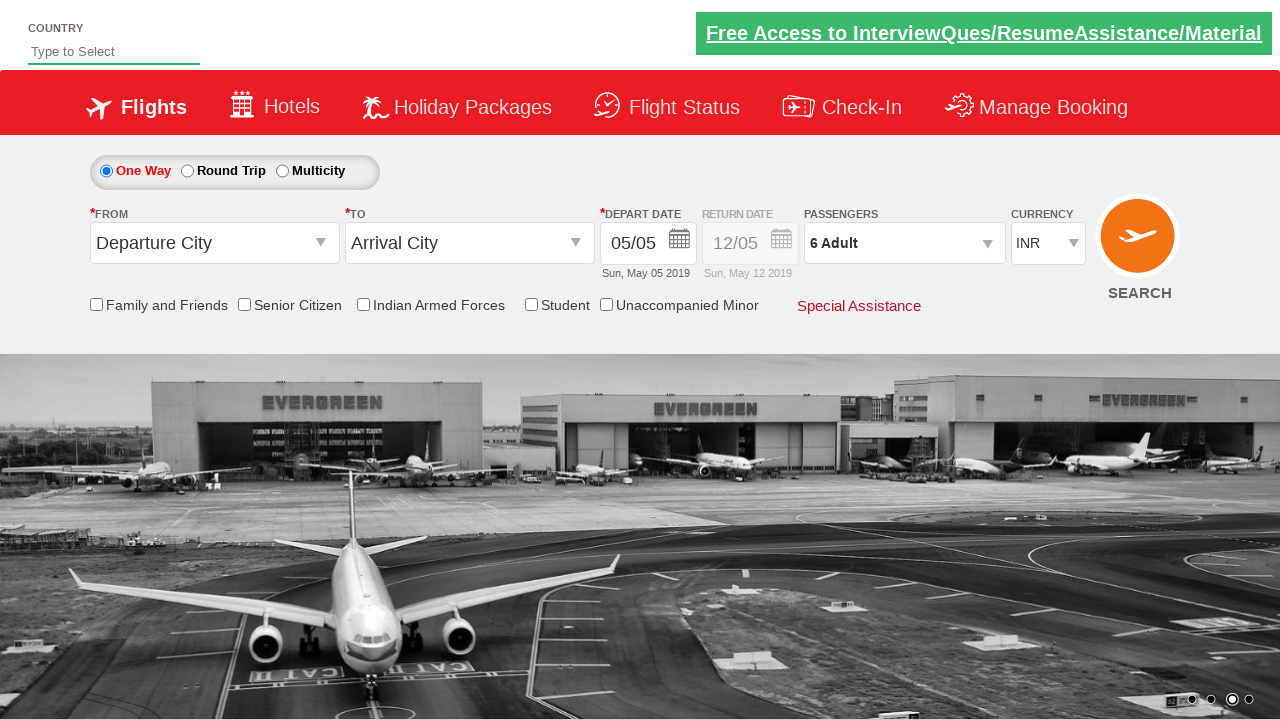